Launches the Sugar Cosmetics website and maximizes the browser window to verify the page loads correctly

Starting URL: https://in.sugarcosmetics.com/

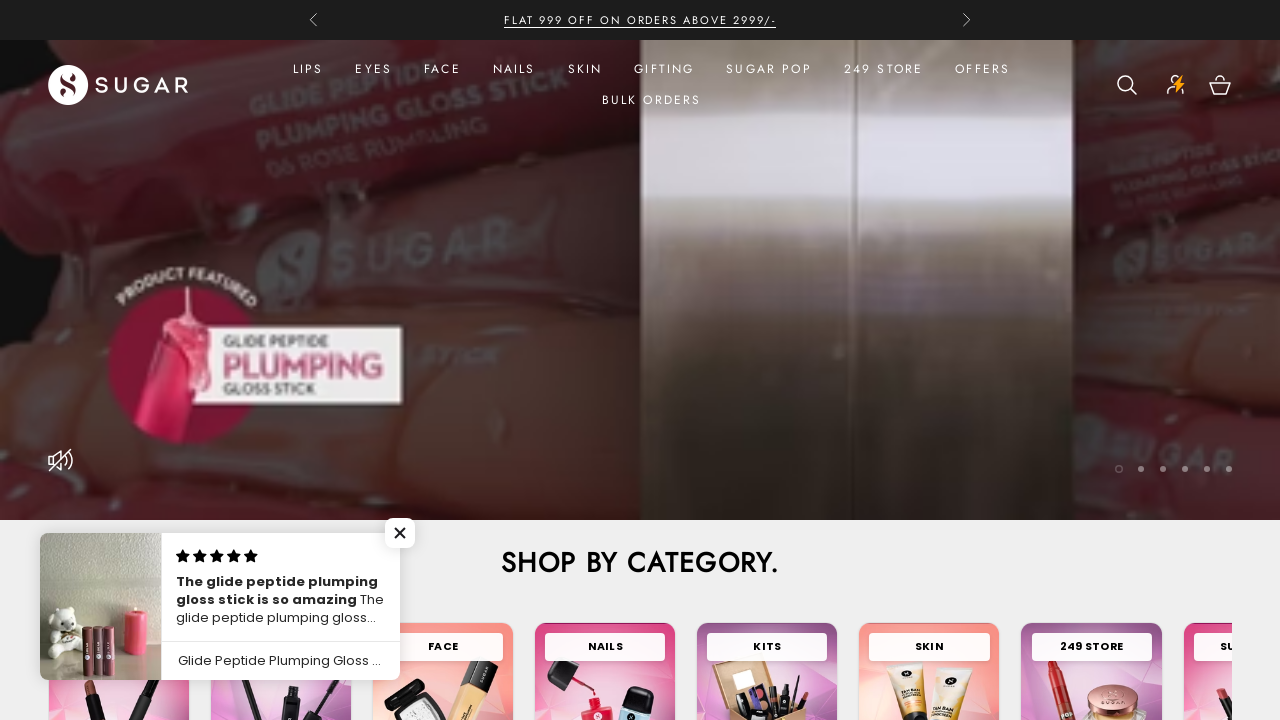

Navigated to Sugar Cosmetics website
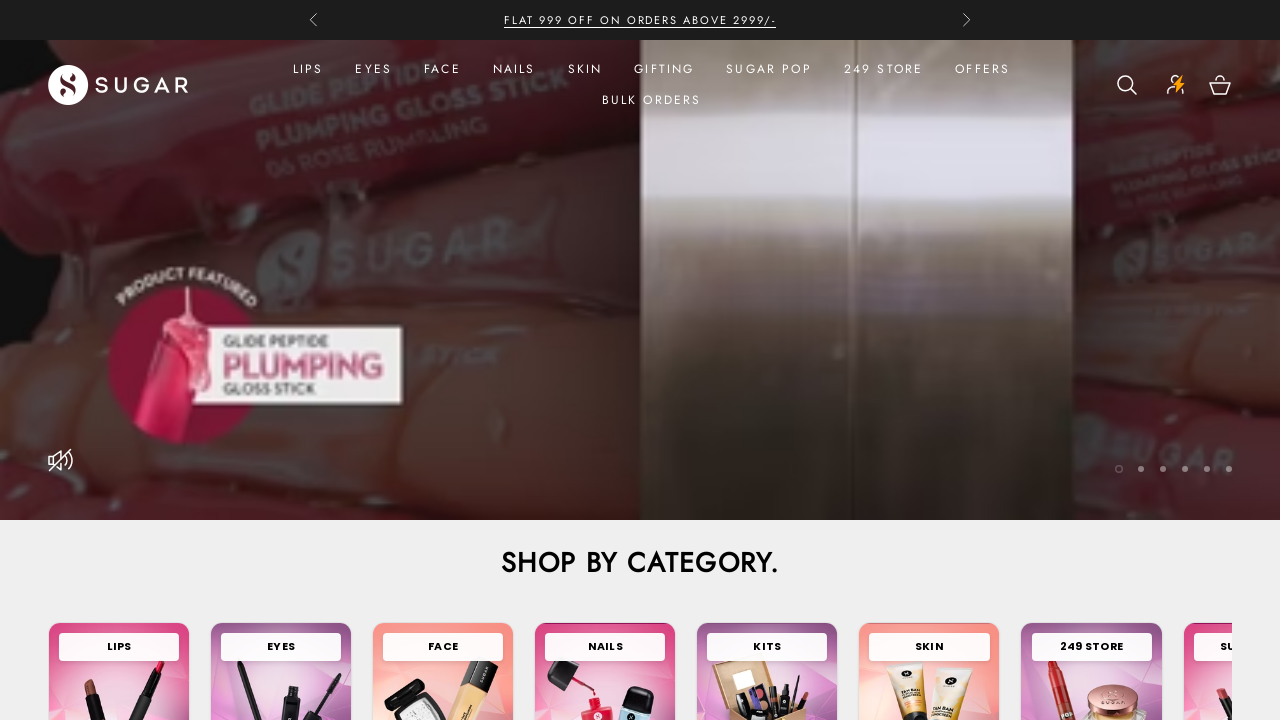

Page DOM content loaded successfully
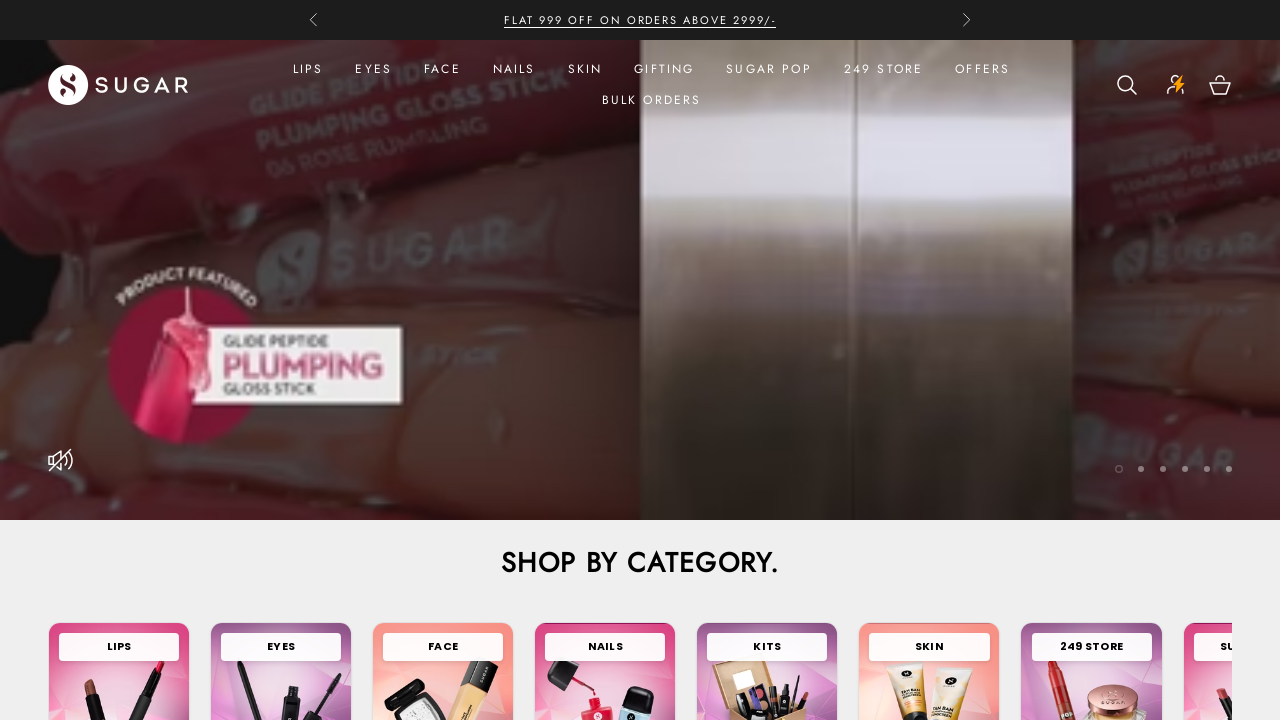

Maximized browser window
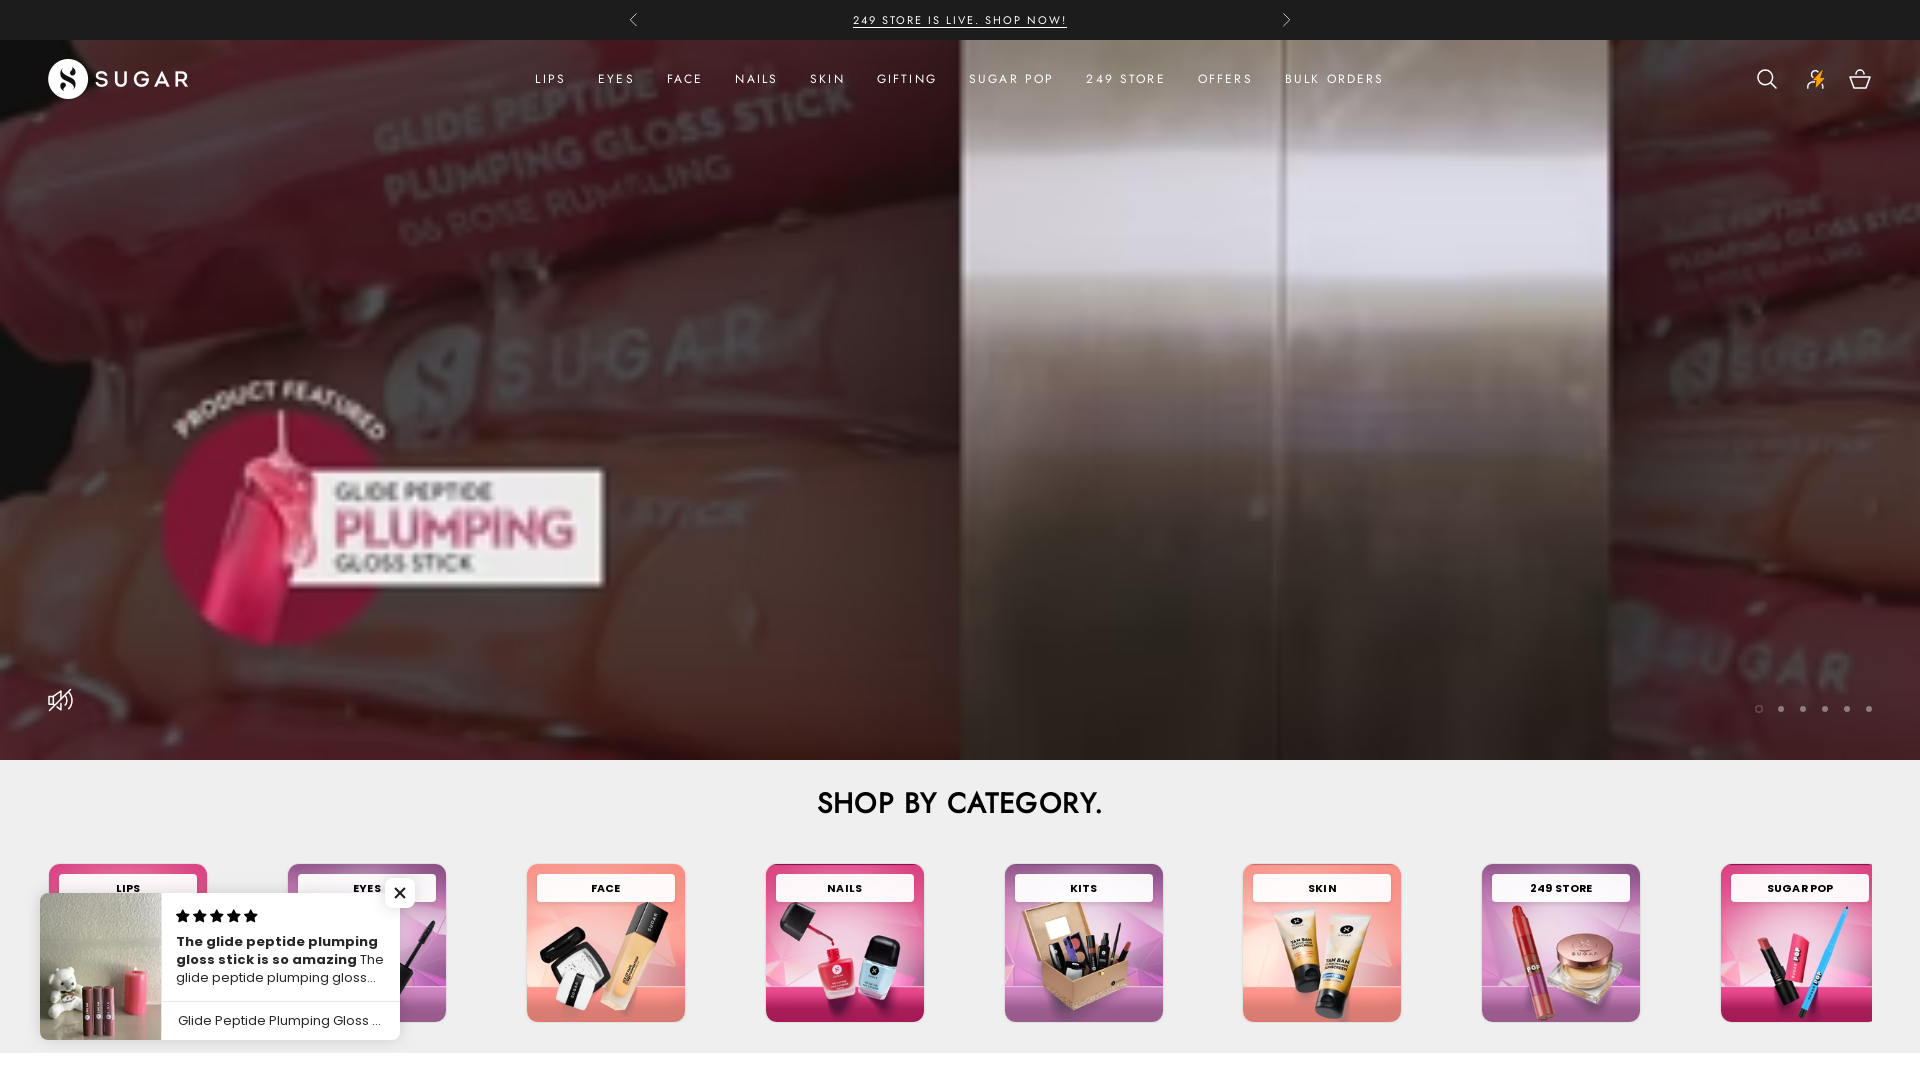

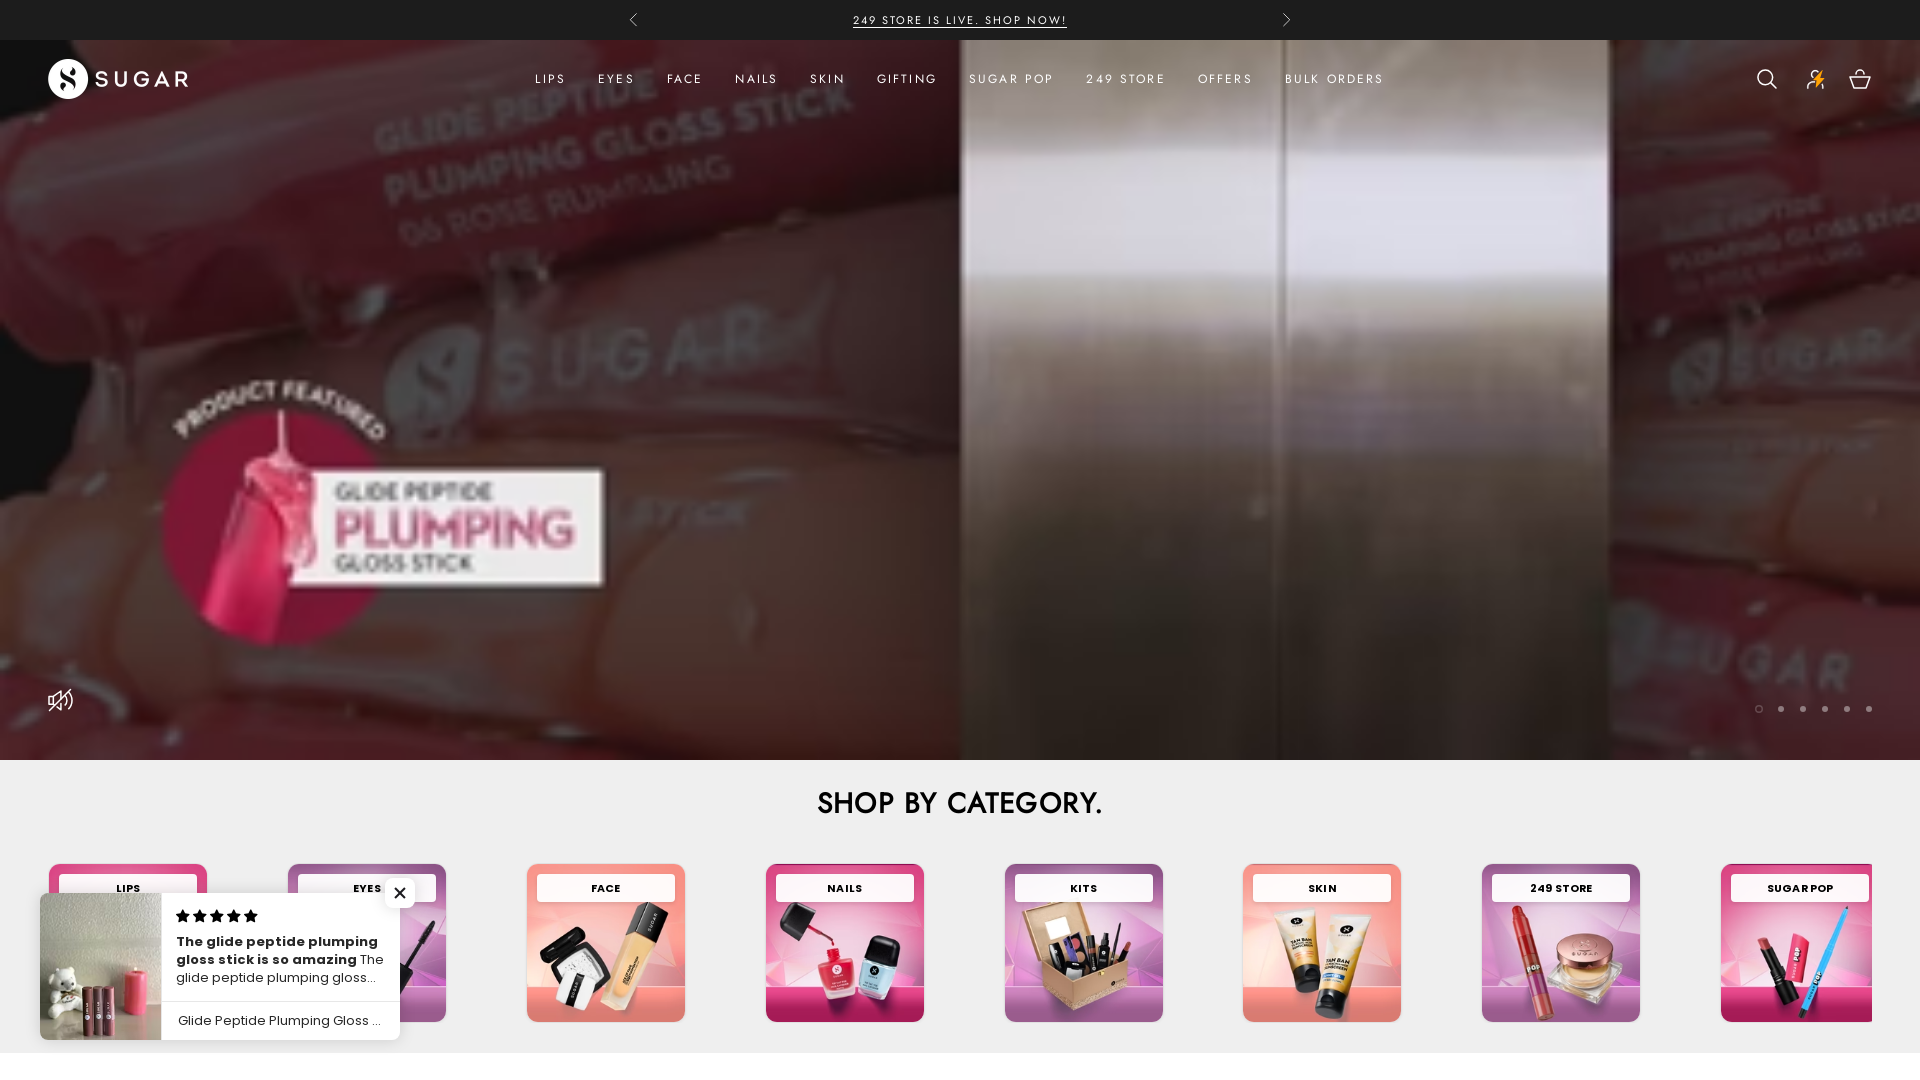